Tests searching for dogs on a Latvian classifieds website by clicking on the dogs/puppies category, setting age filters, and submitting the search

Starting URL: http://www.ss.lv

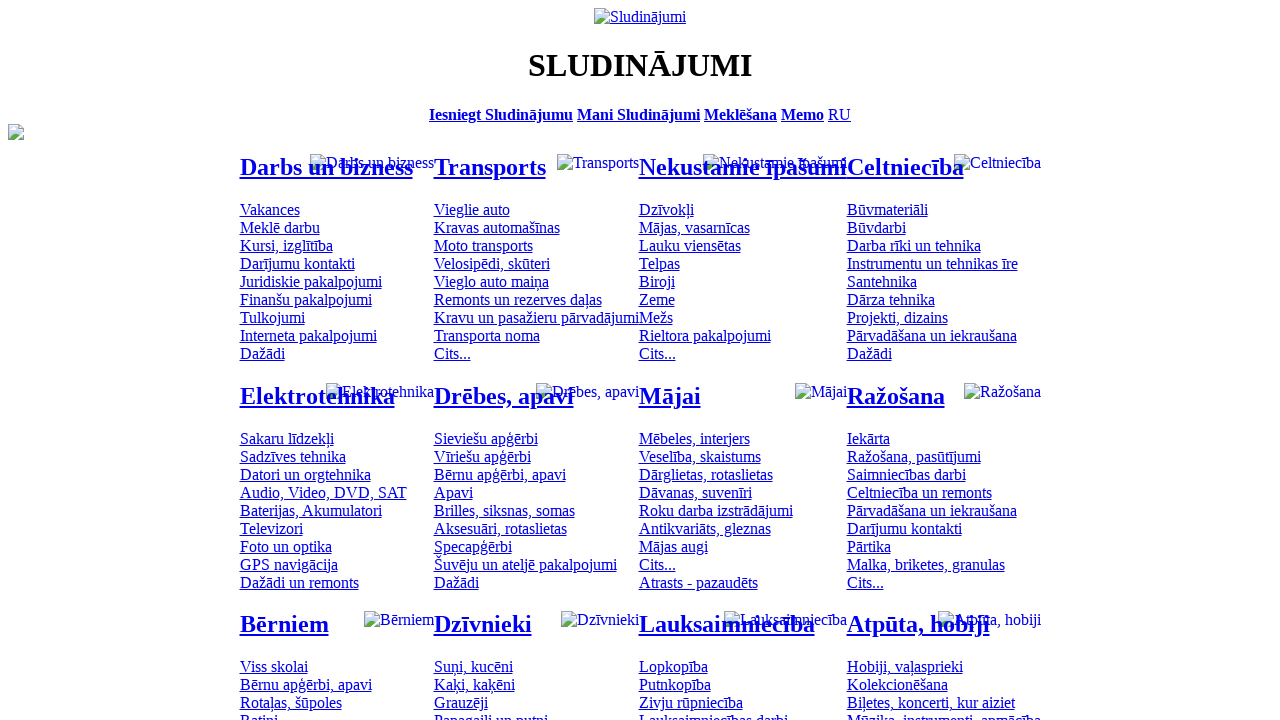

Clicked on dogs/puppies category link at (473, 667) on #mtd_300
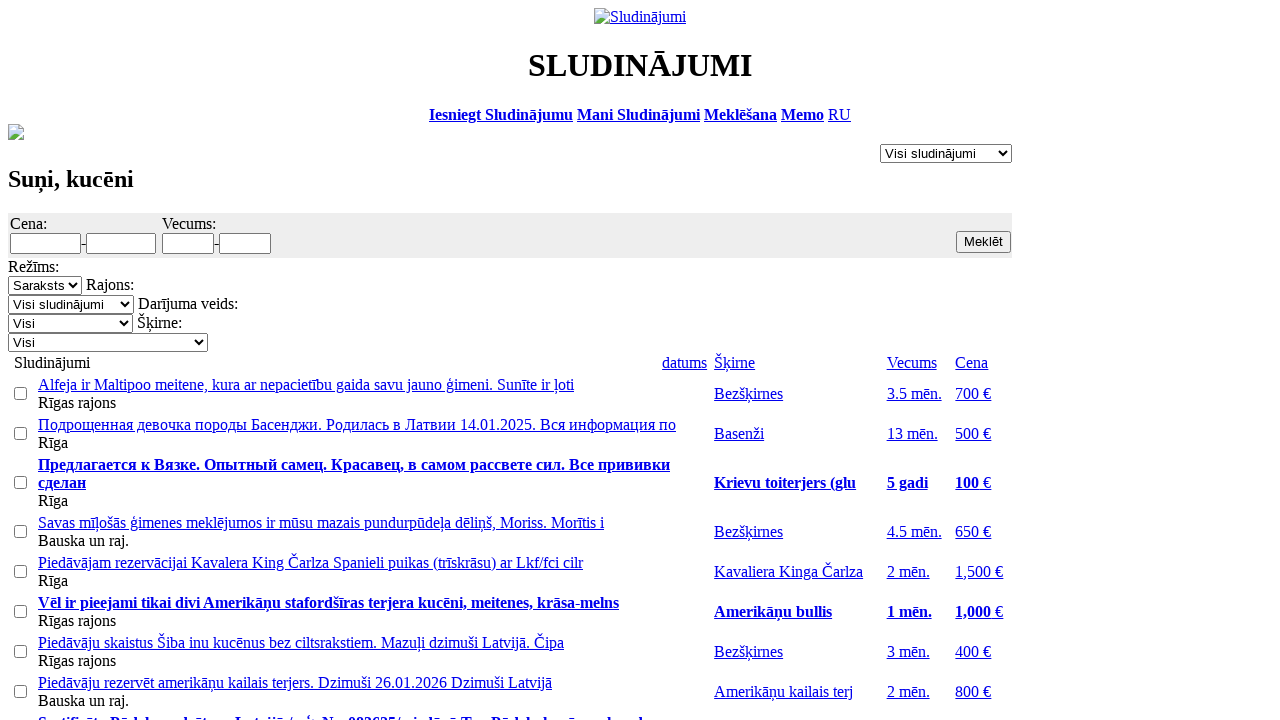

Filled minimum age field with '1' on #f_o_1276_min
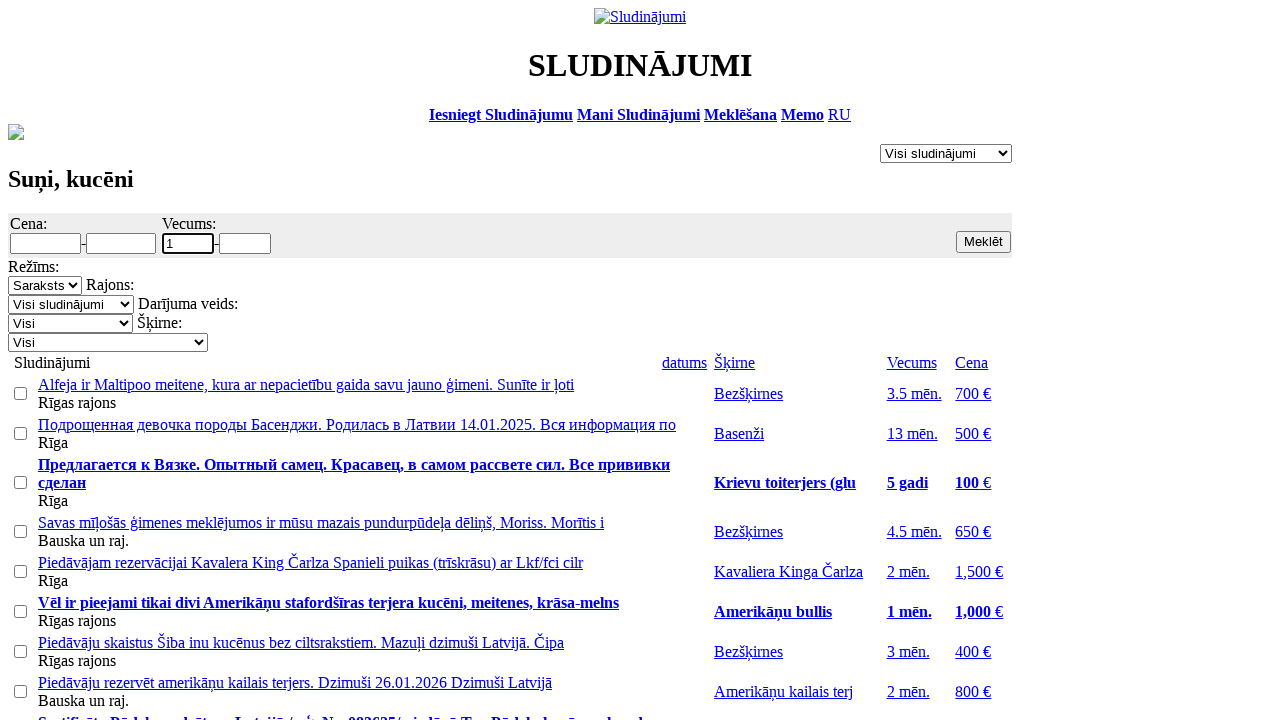

Filled maximum age field with '1' on #f_o_1276_max
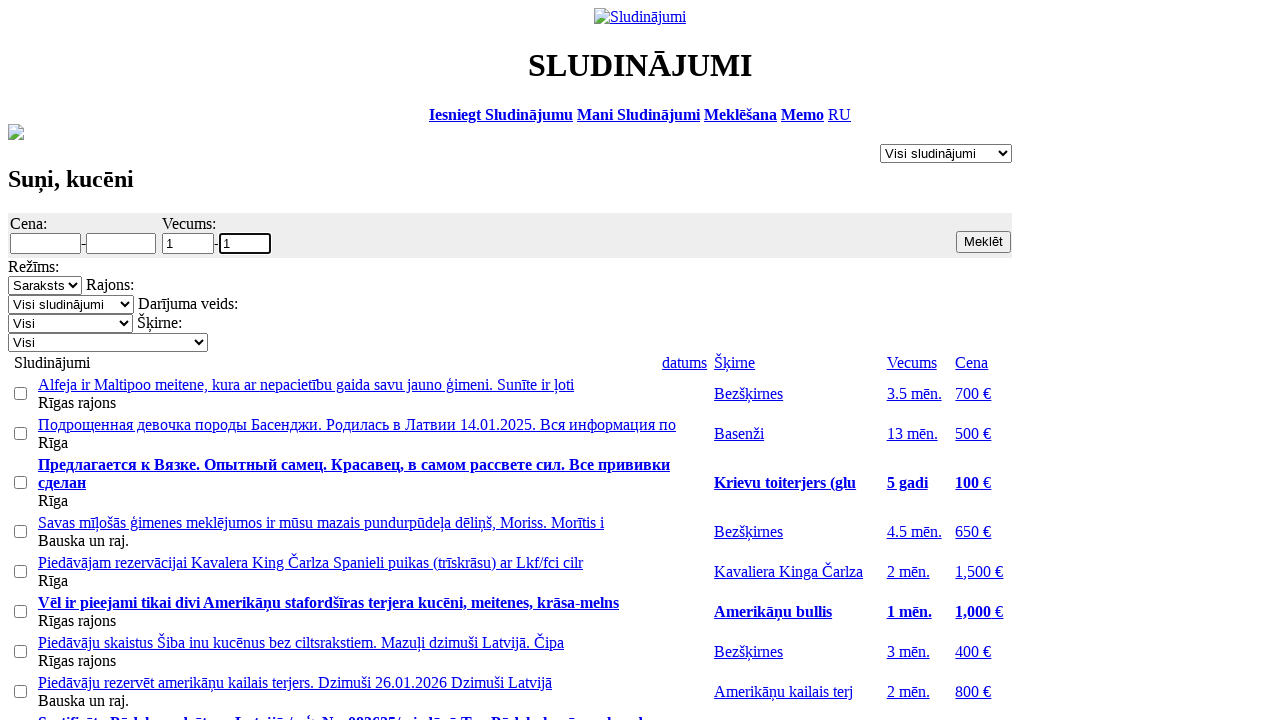

Clicked search button to submit query at (984, 242) on .s12
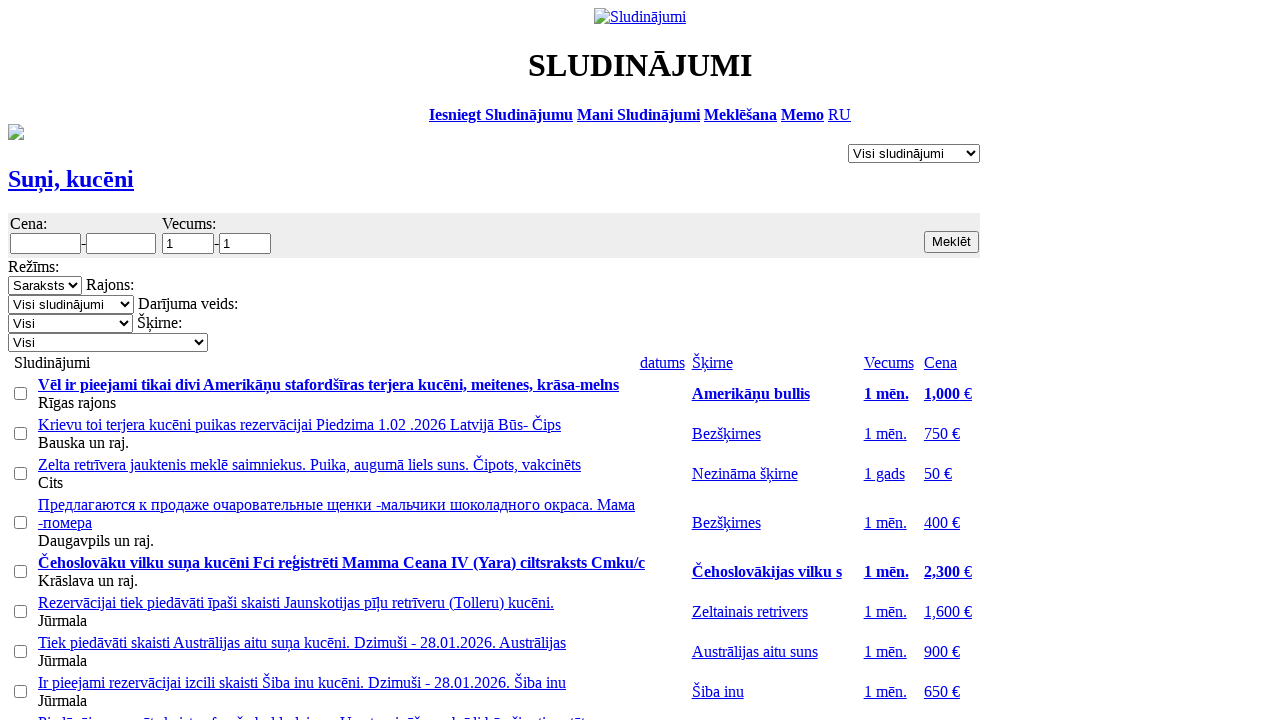

Waited for search results to load (networkidle)
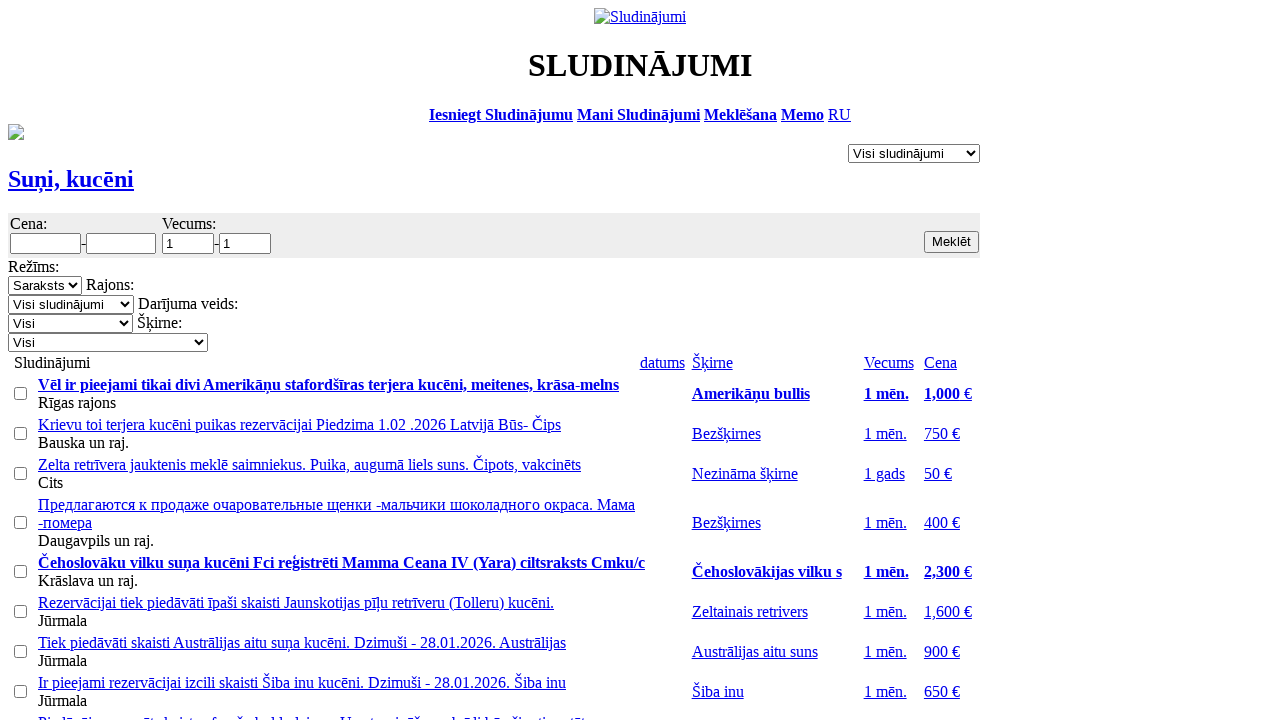

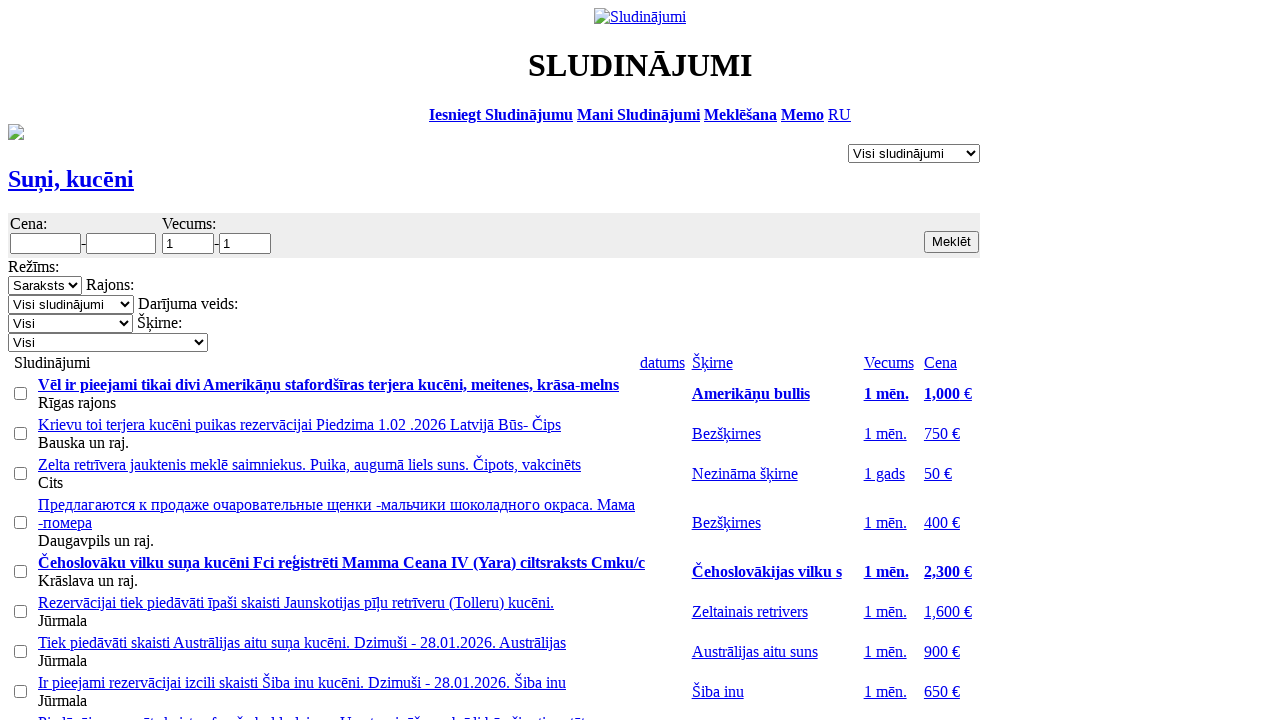